Tests dropdown selection functionality by navigating to a practice page and selecting "USD" from a currency dropdown menu.

Starting URL: https://rahulshettyacademy.com/dropdownsPractise/

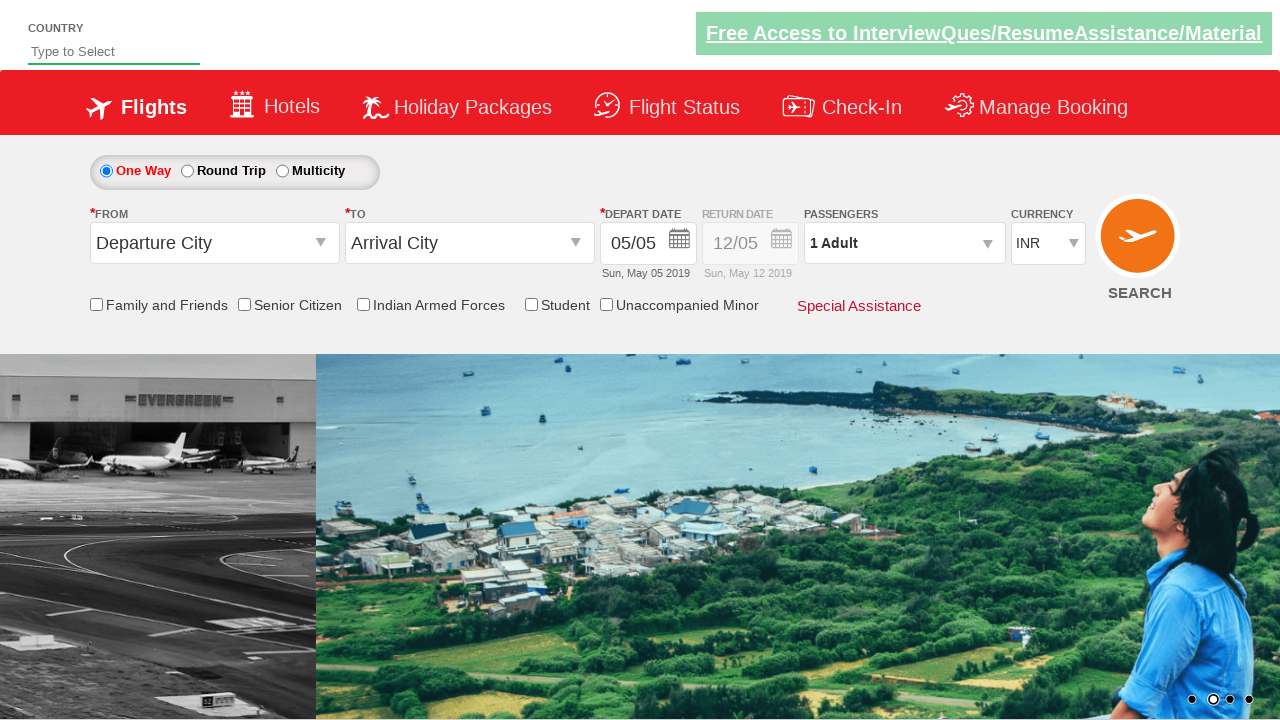

Navigated to dropdown practice page
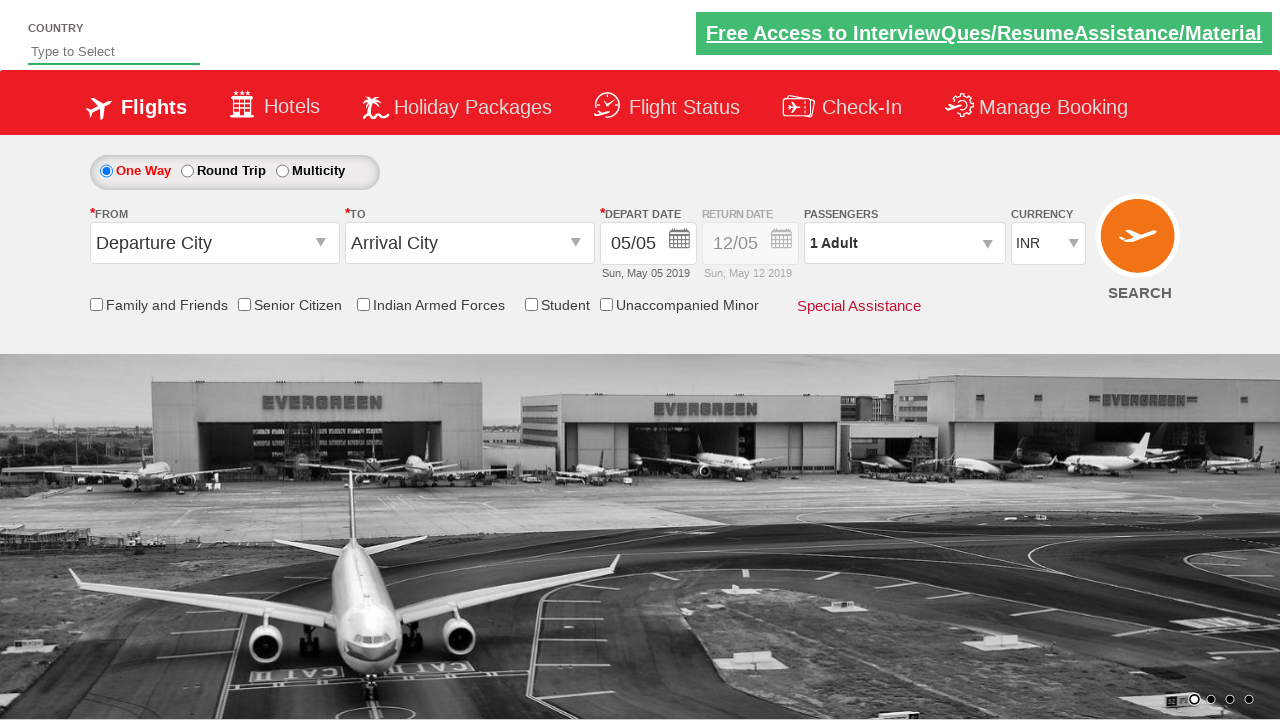

Selected 'USD' from the currency dropdown menu on #ctl00_mainContent_DropDownListCurrency
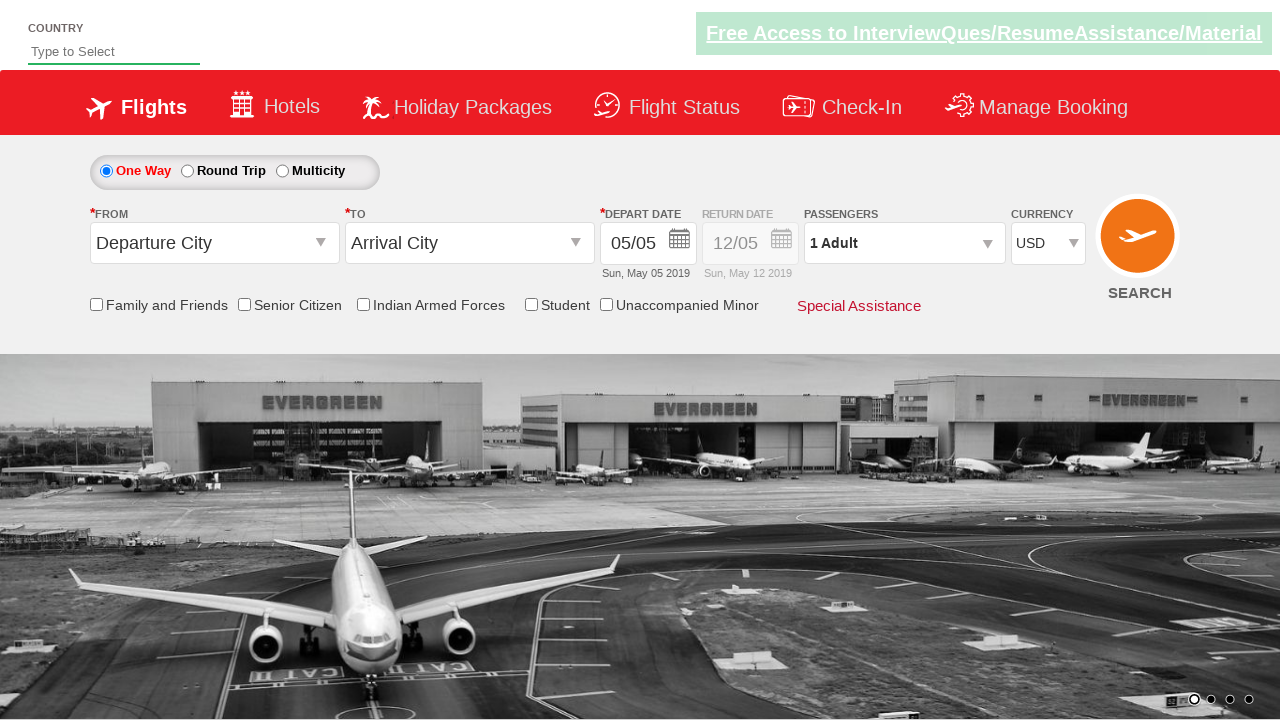

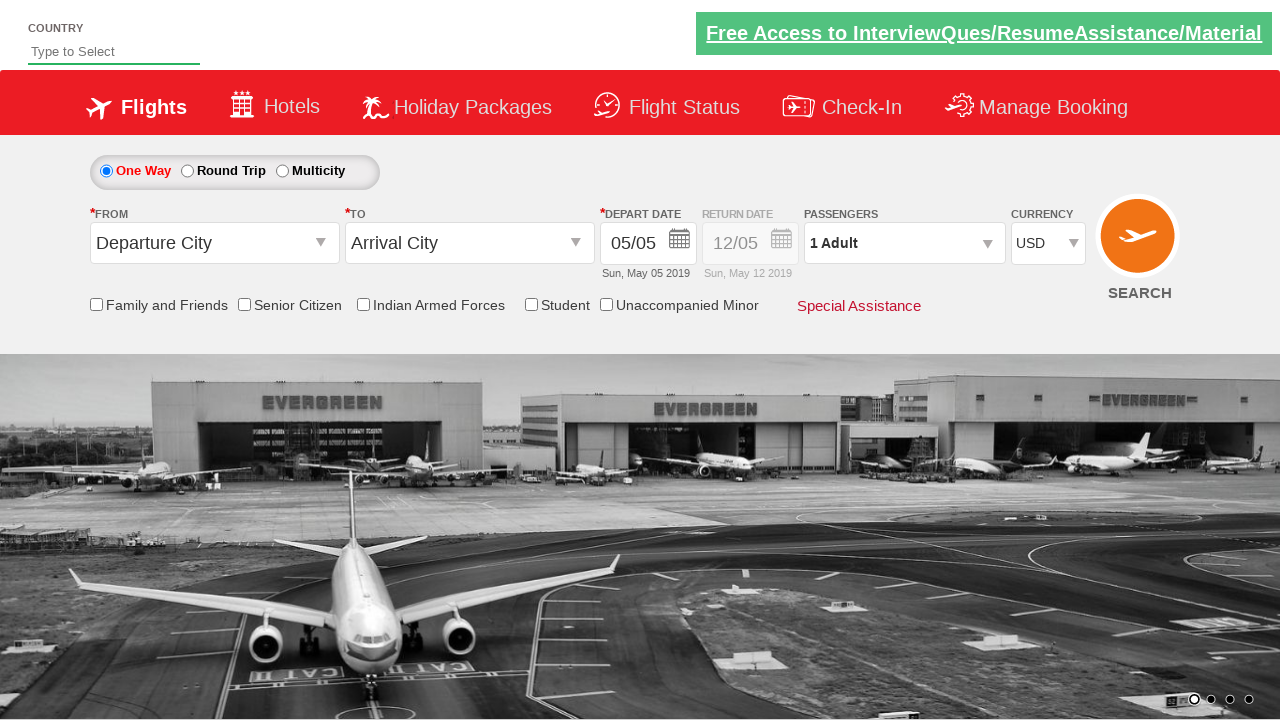